Tests accepting a simple JavaScript alert by clicking a button that triggers an alert and accepting it

Starting URL: https://testpages.eviltester.com/styled/alerts/alert-test.html

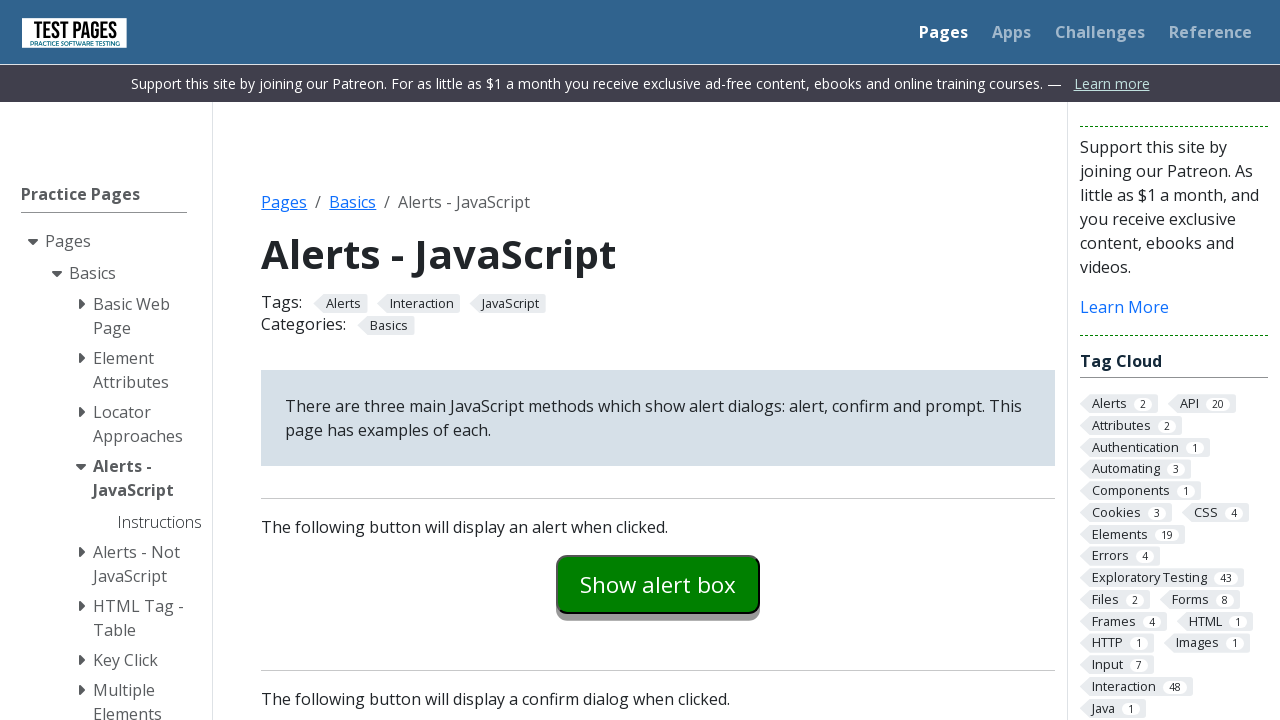

Navigated to alert test page
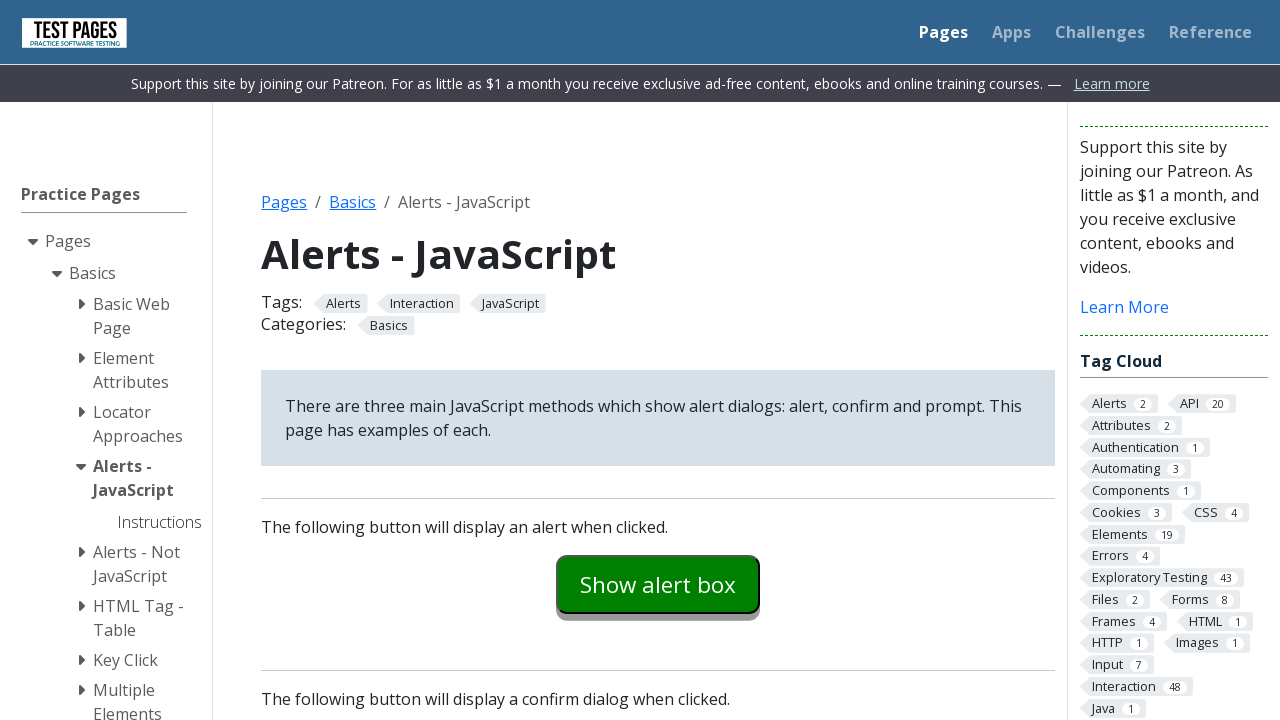

Clicked button to trigger alert at (658, 584) on #alertexamples
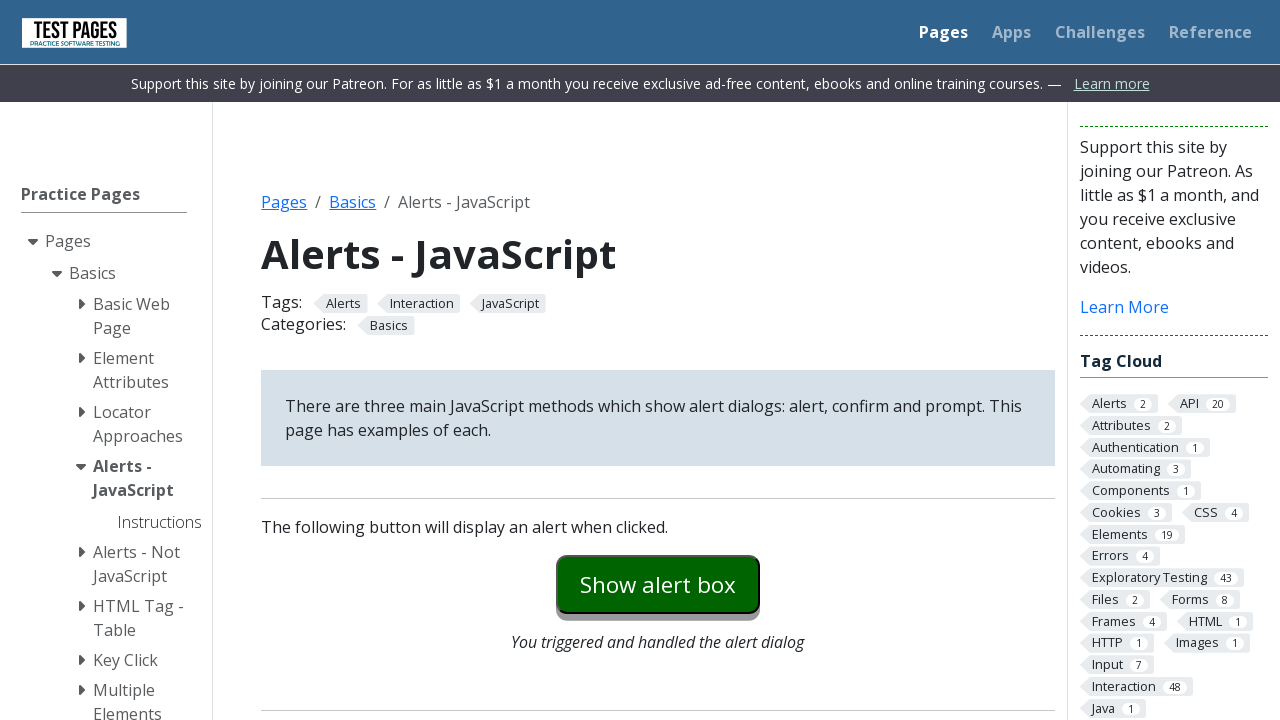

Set up dialog handler to accept alerts
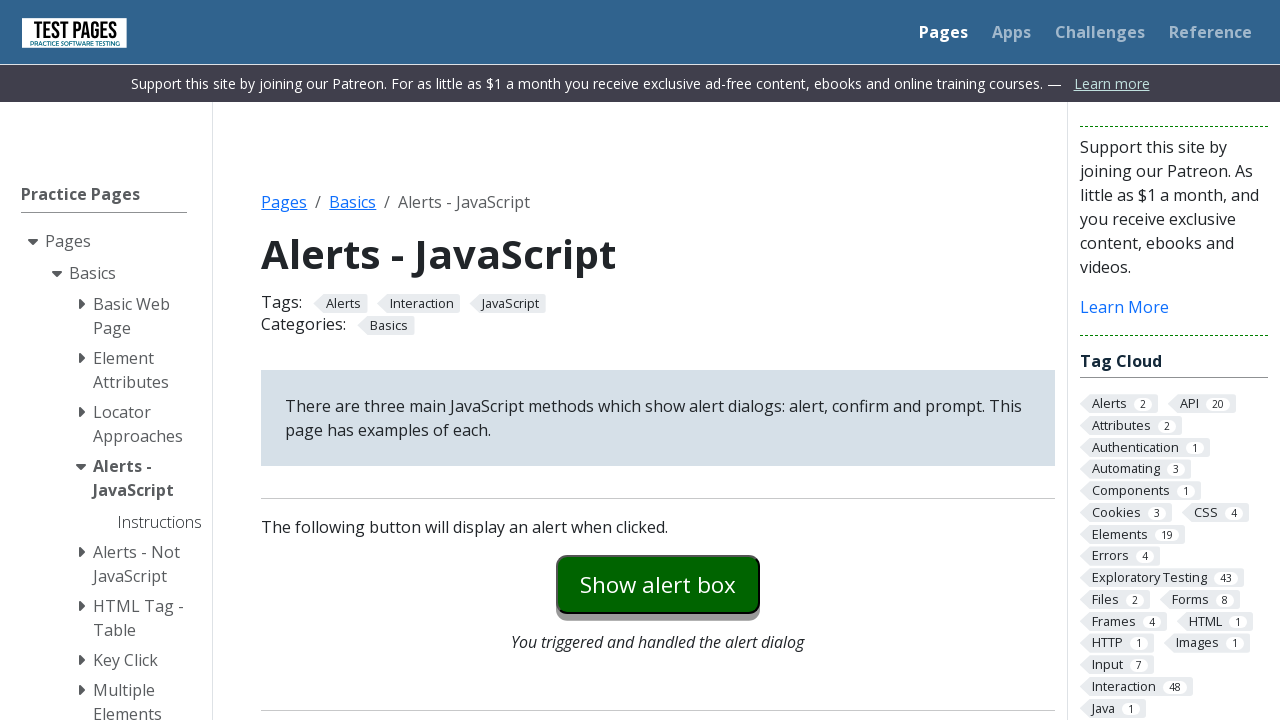

Waited for alert handling to complete
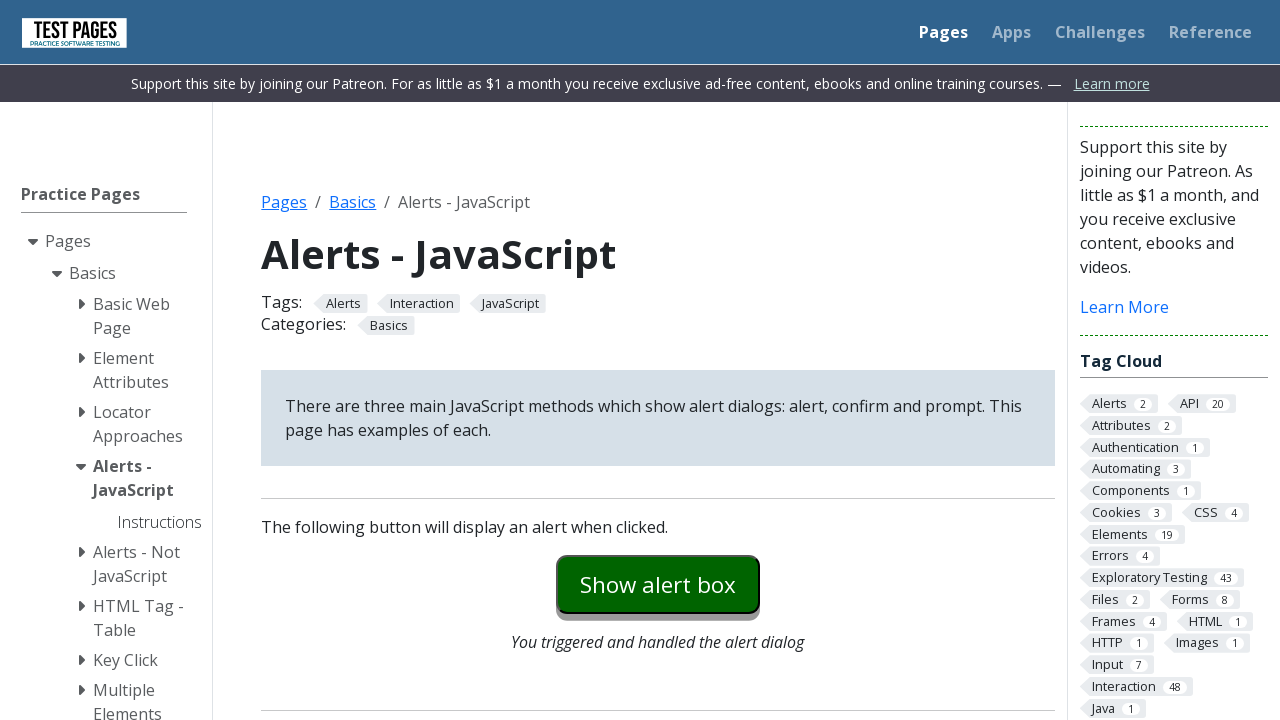

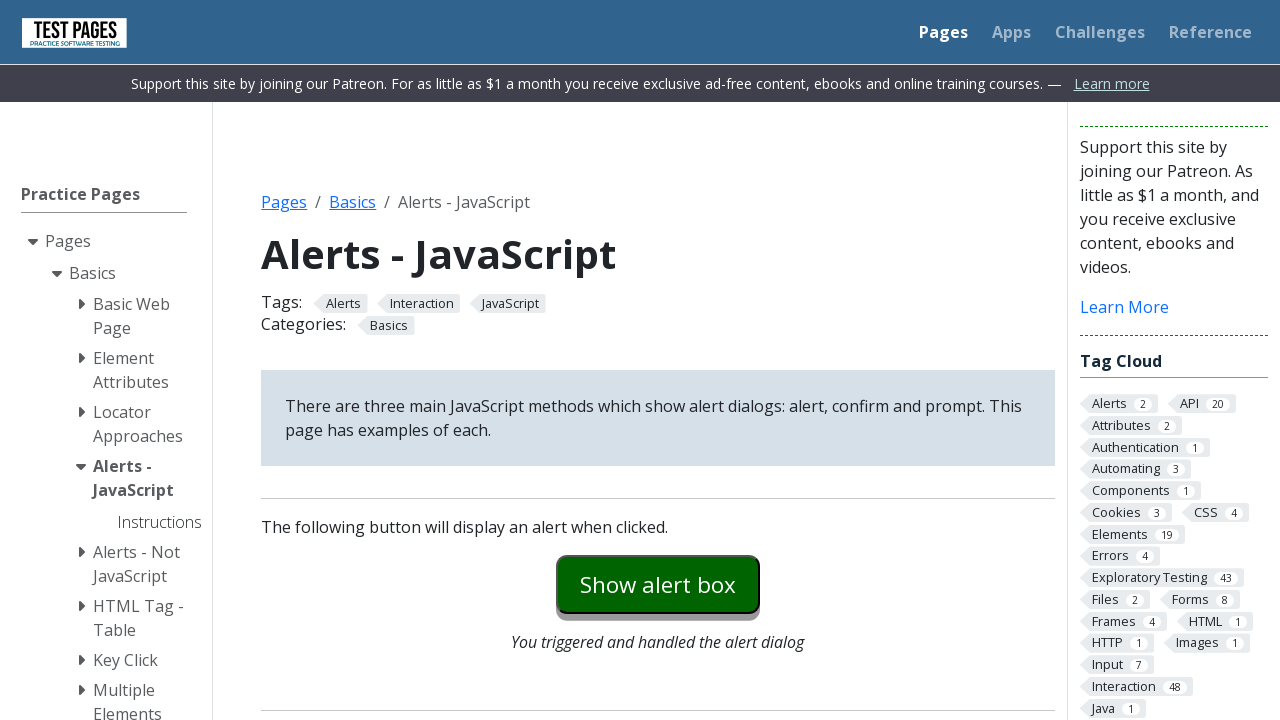